Tests the Playwright documentation site by verifying the page title, checking the "Get started" link attributes, clicking it, and verifying navigation to the intro page.

Starting URL: https://playwright.dev

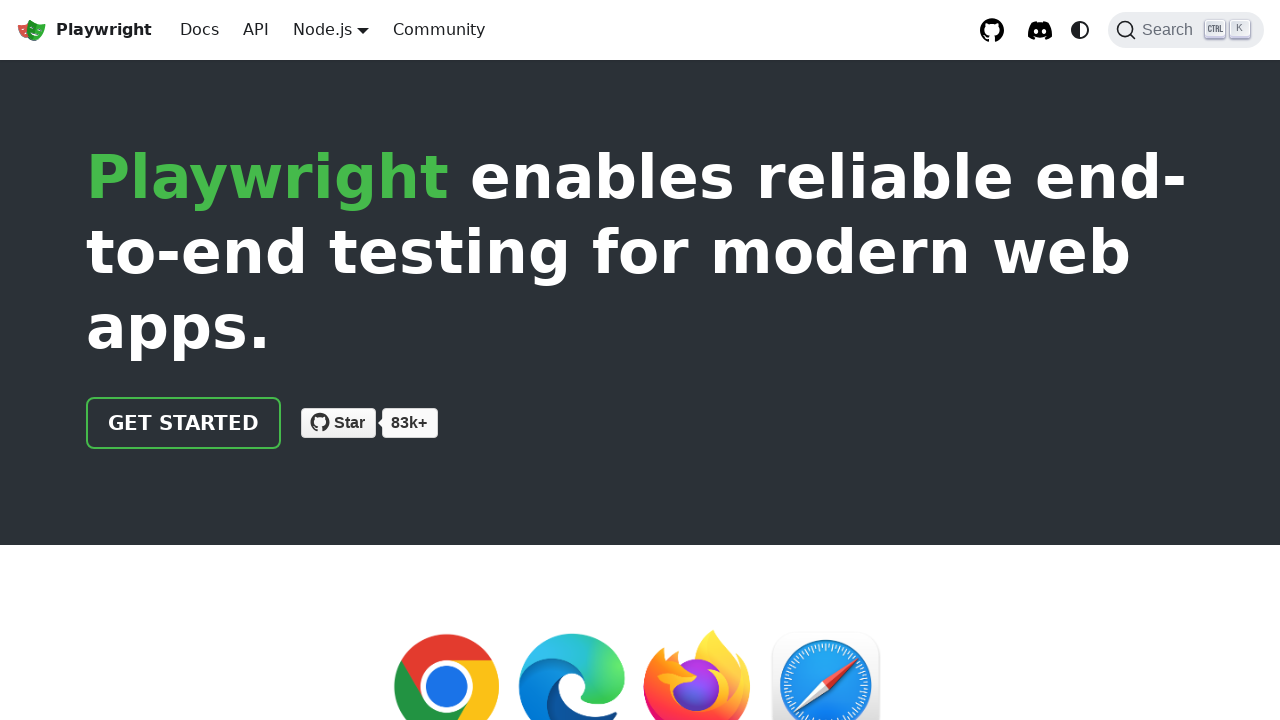

Verified page title contains 'Playwright'
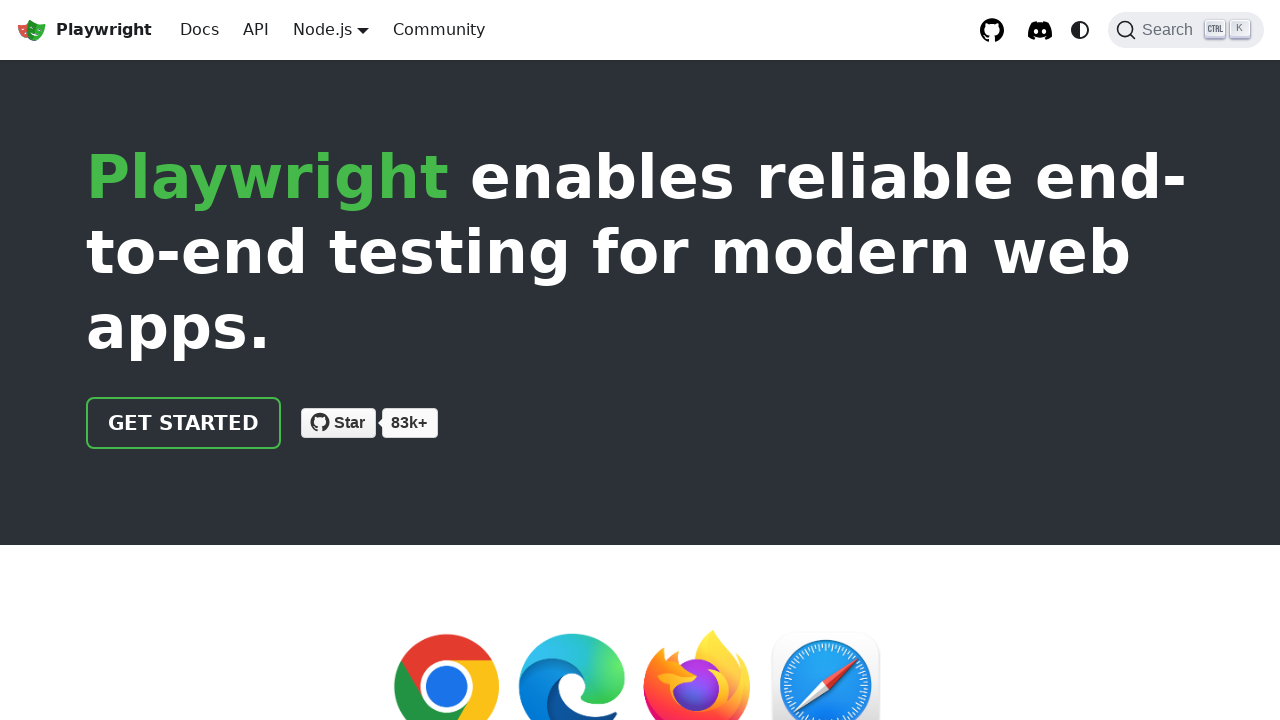

Located 'Get started' link
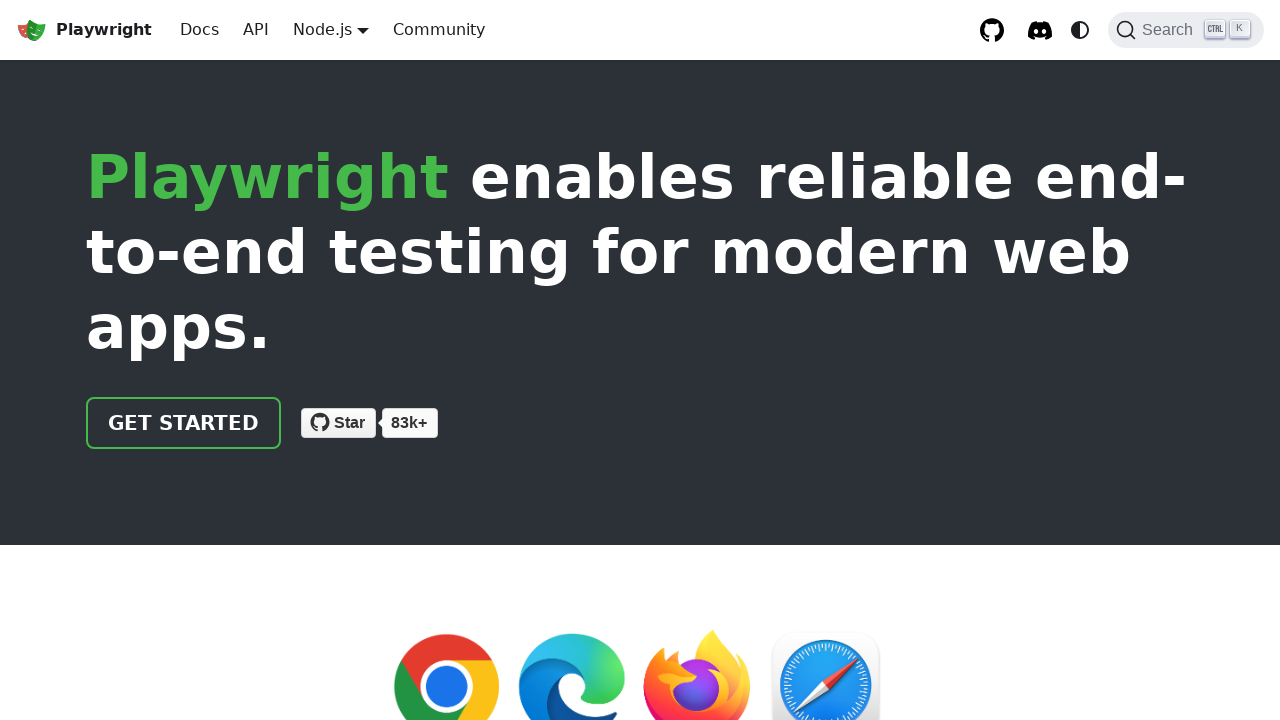

Verified 'Get started' link href is '/docs/intro'
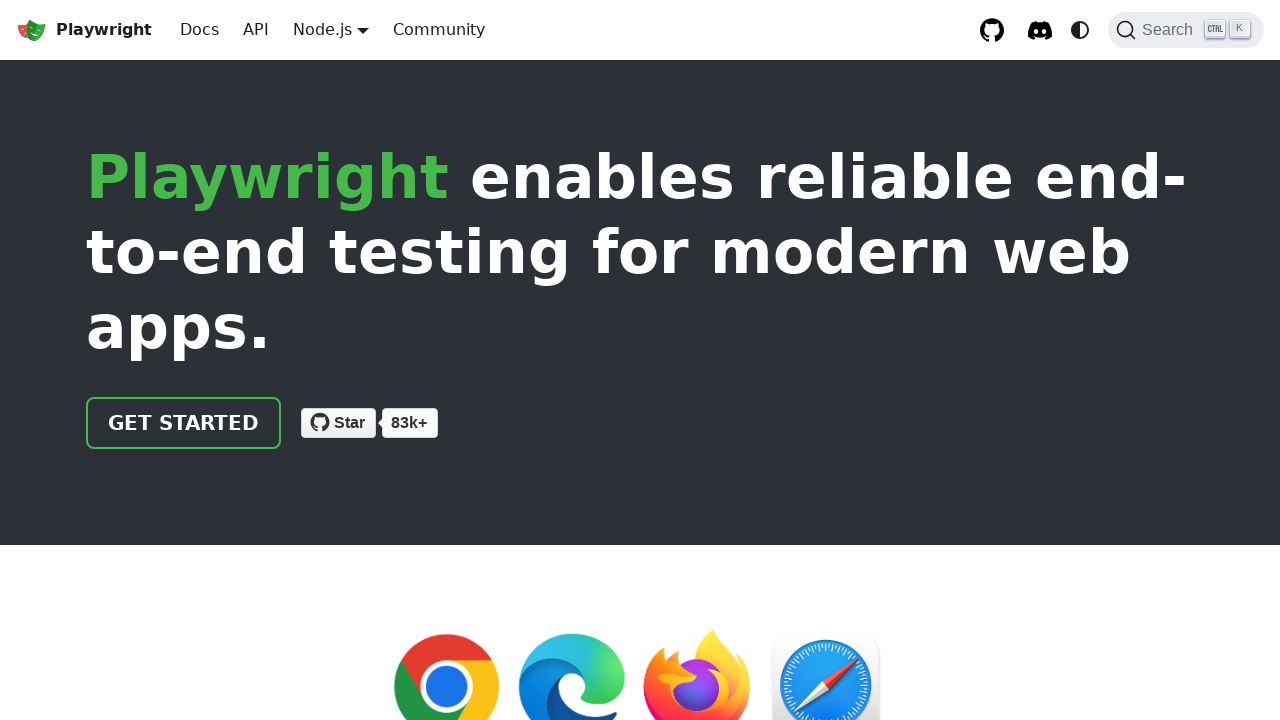

Clicked 'Get started' link at (184, 423) on internal:role=link[name="Get started"i]
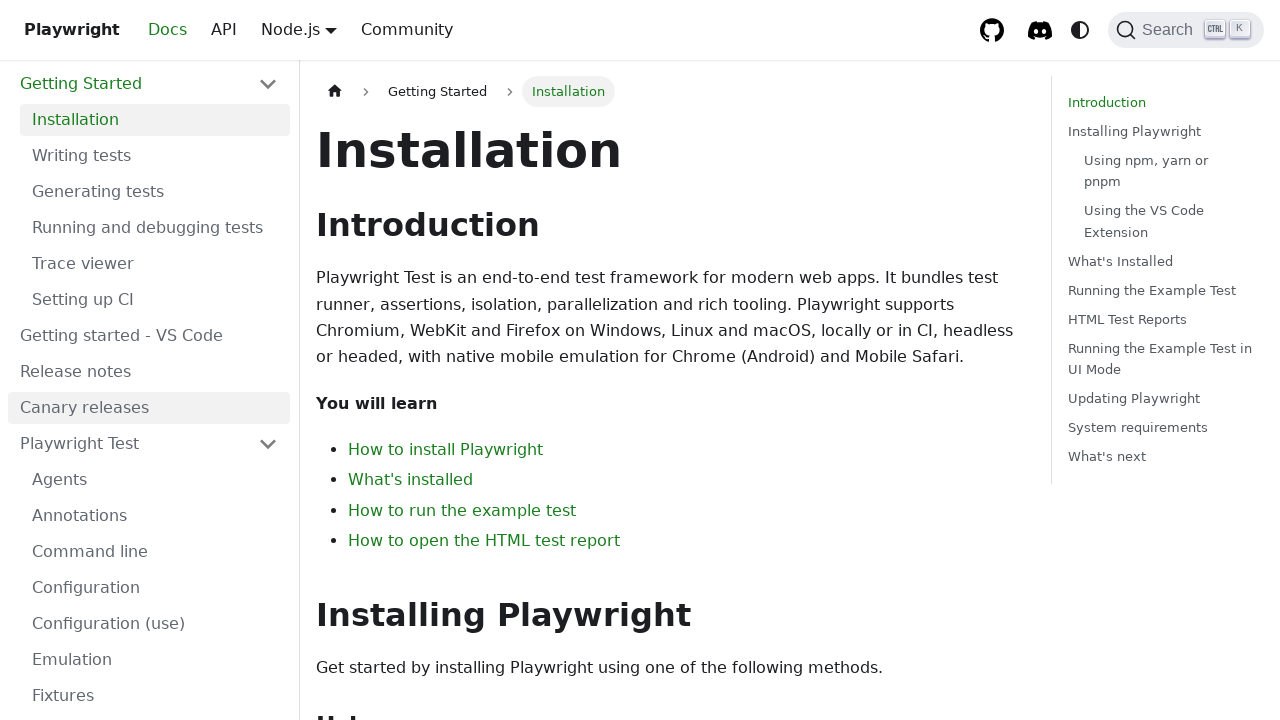

Navigated to intro page and URL confirmed
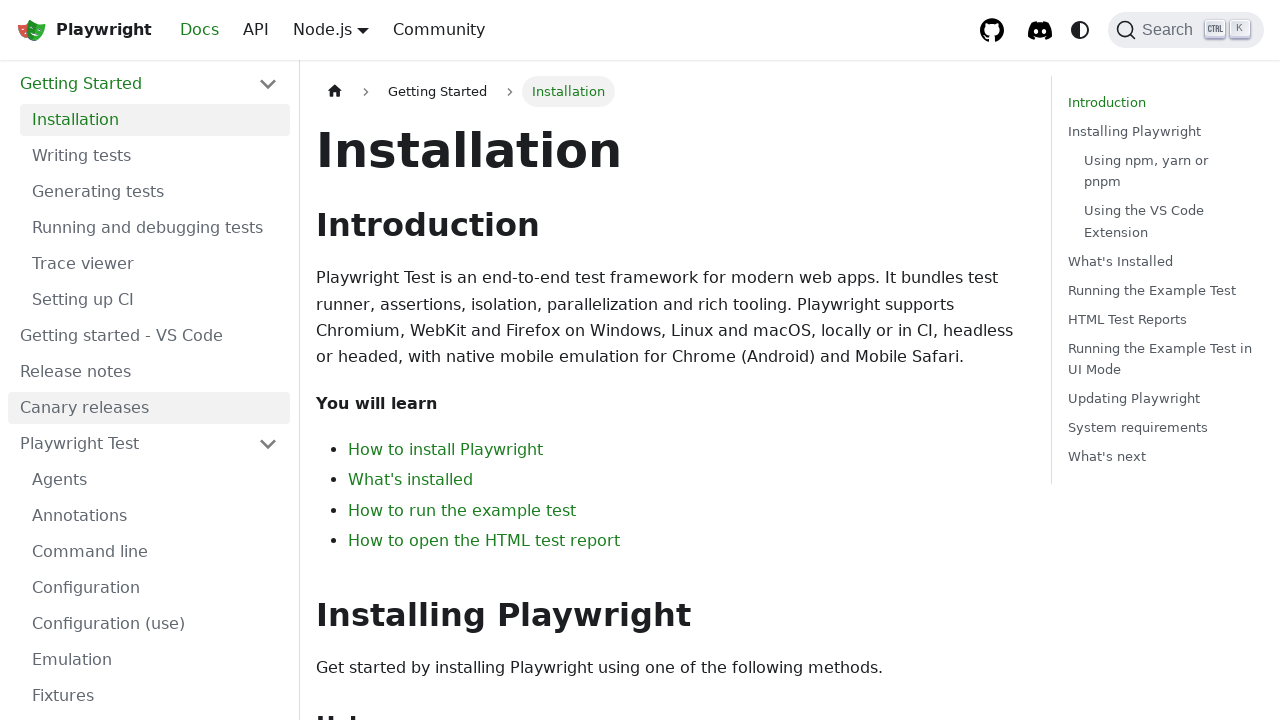

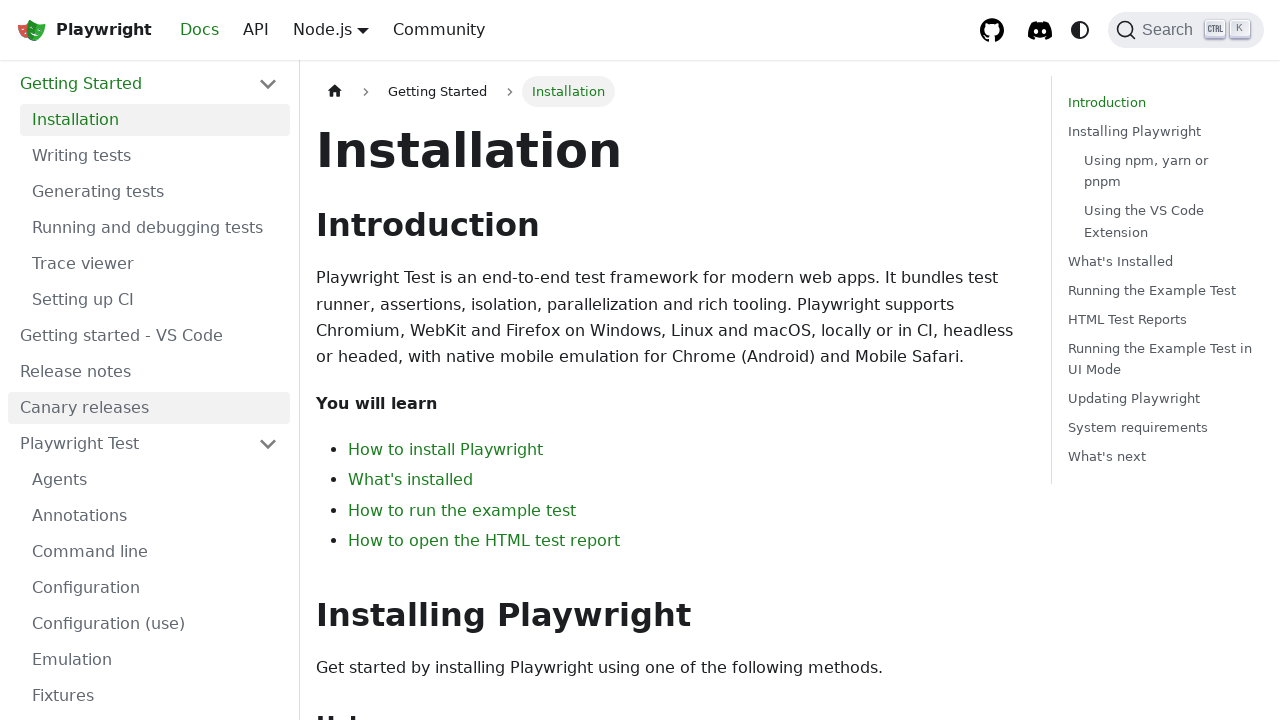